Tests checkbox functionality by finding all checkboxes on the page and clicking each one starting from the second checkbox

Starting URL: https://testautomationpractice.blogspot.com/

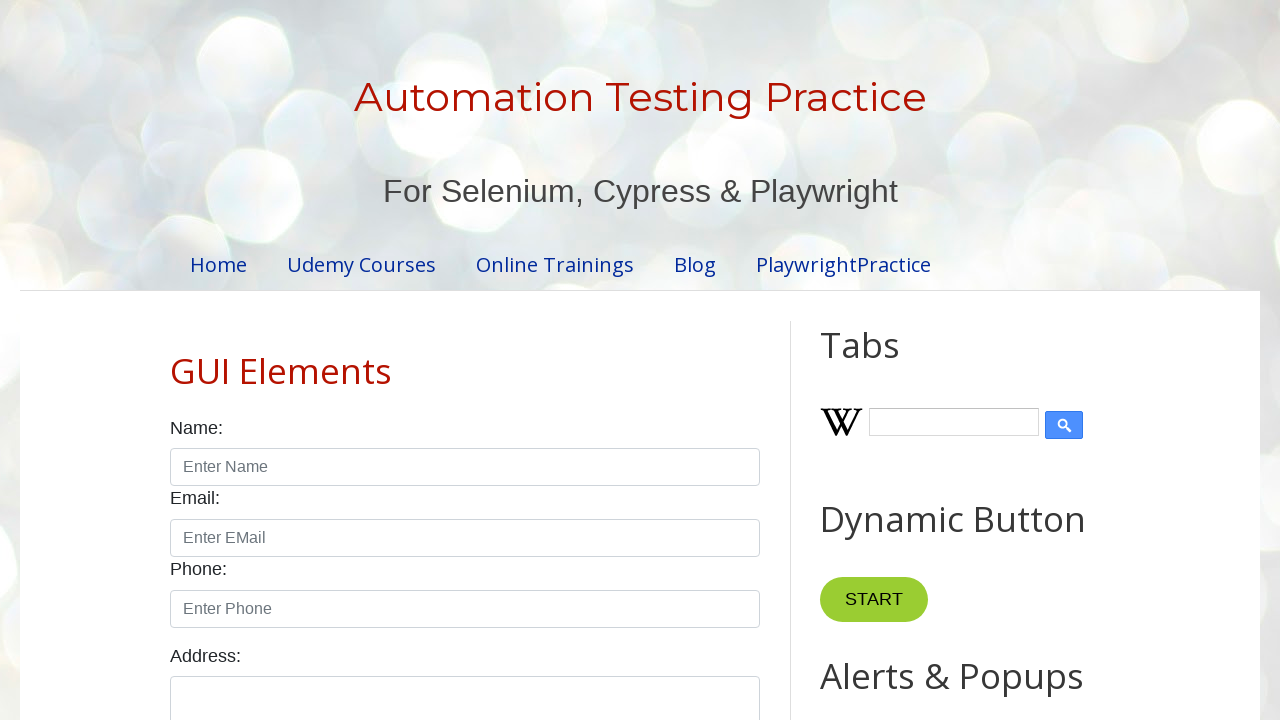

Waited for checkboxes to load on the page
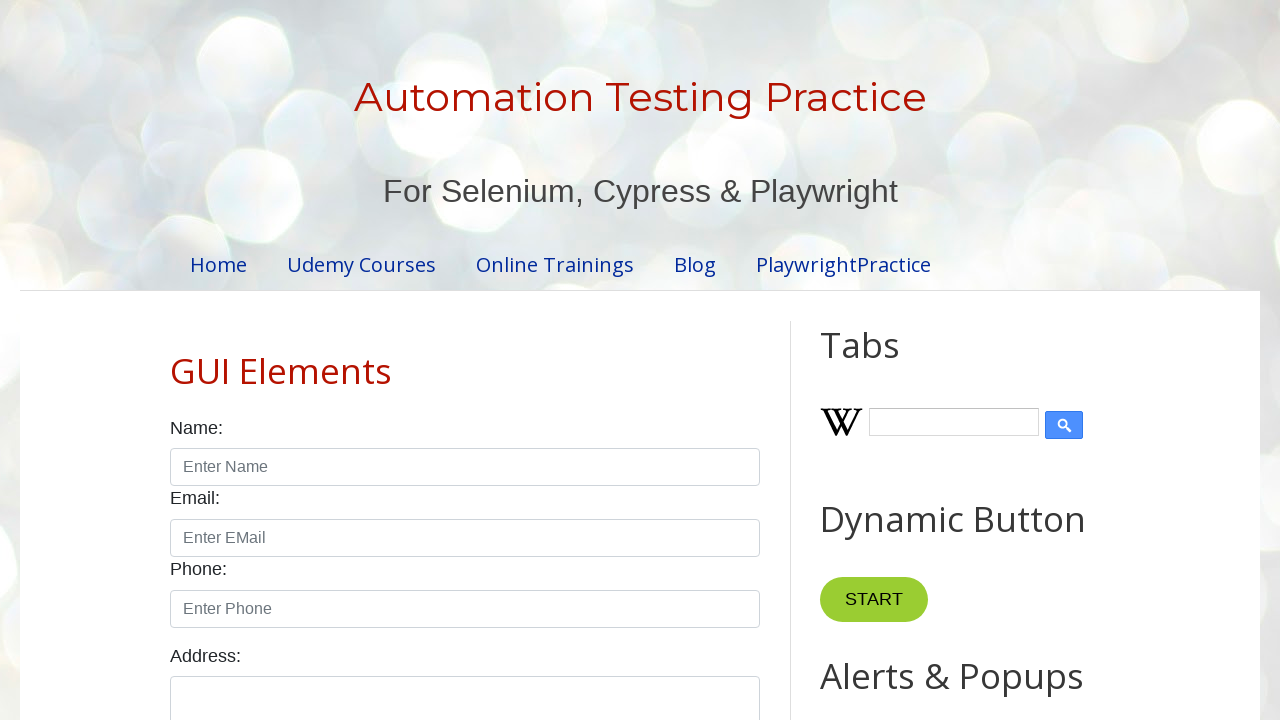

Located all checkboxes on the page
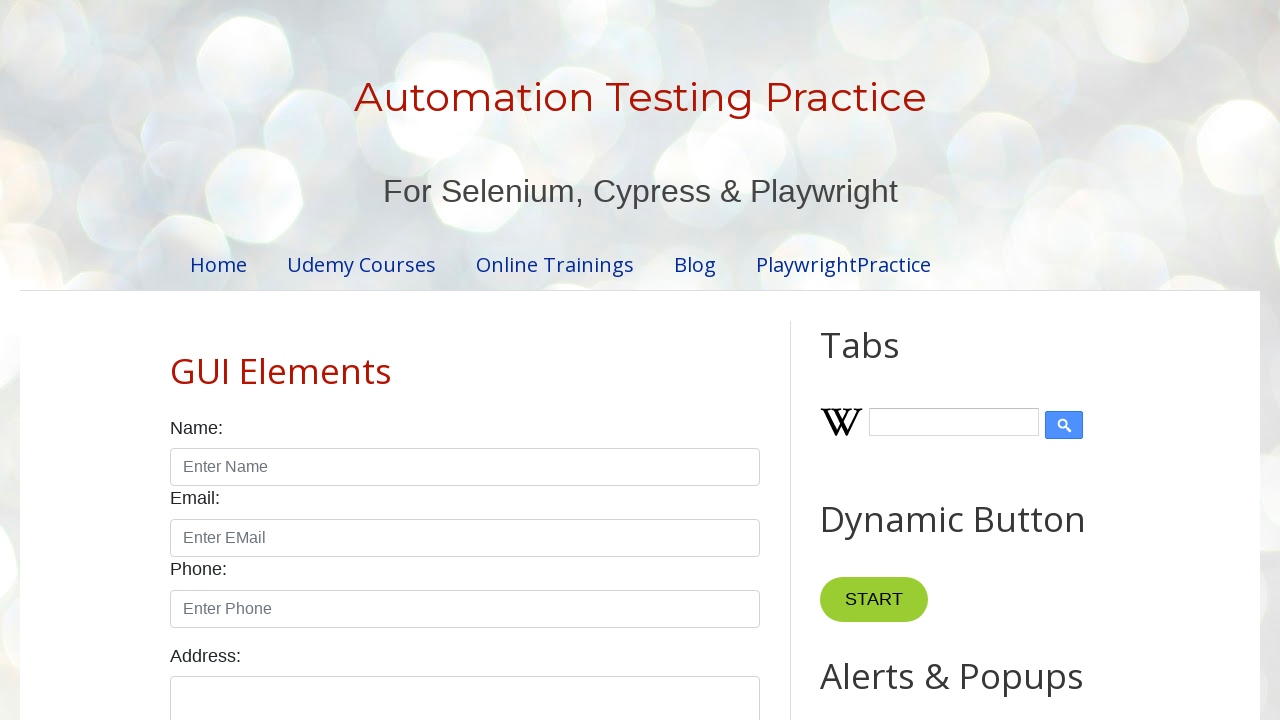

Found 7 checkboxes on the page
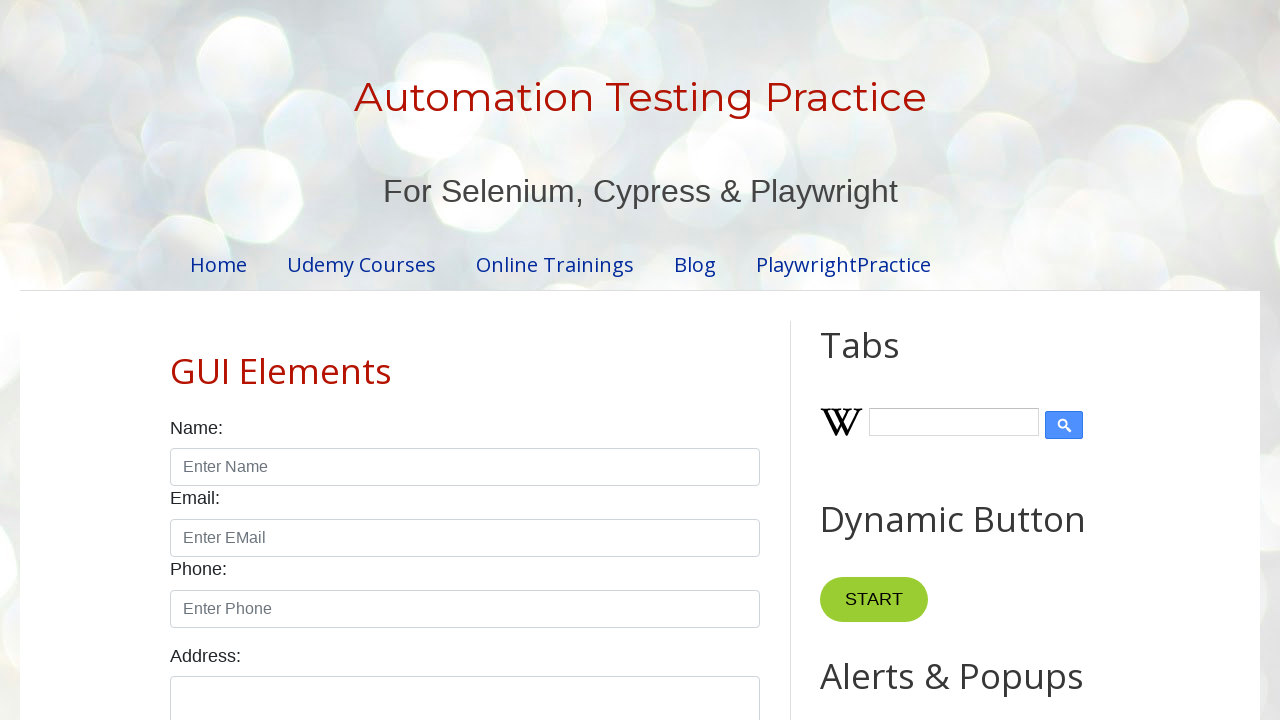

Clicked checkbox at index 1 at (272, 360) on input.form-check-input[type='checkbox'] >> nth=1
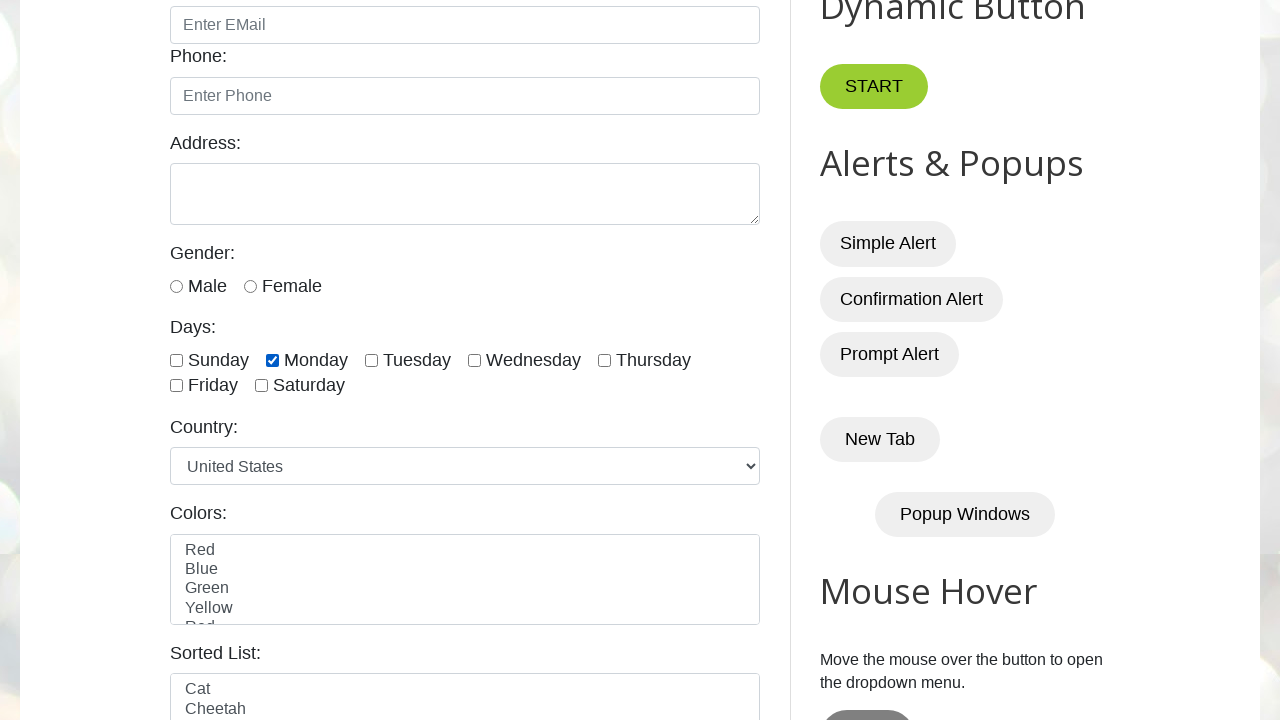

Clicked checkbox at index 2 at (372, 360) on input.form-check-input[type='checkbox'] >> nth=2
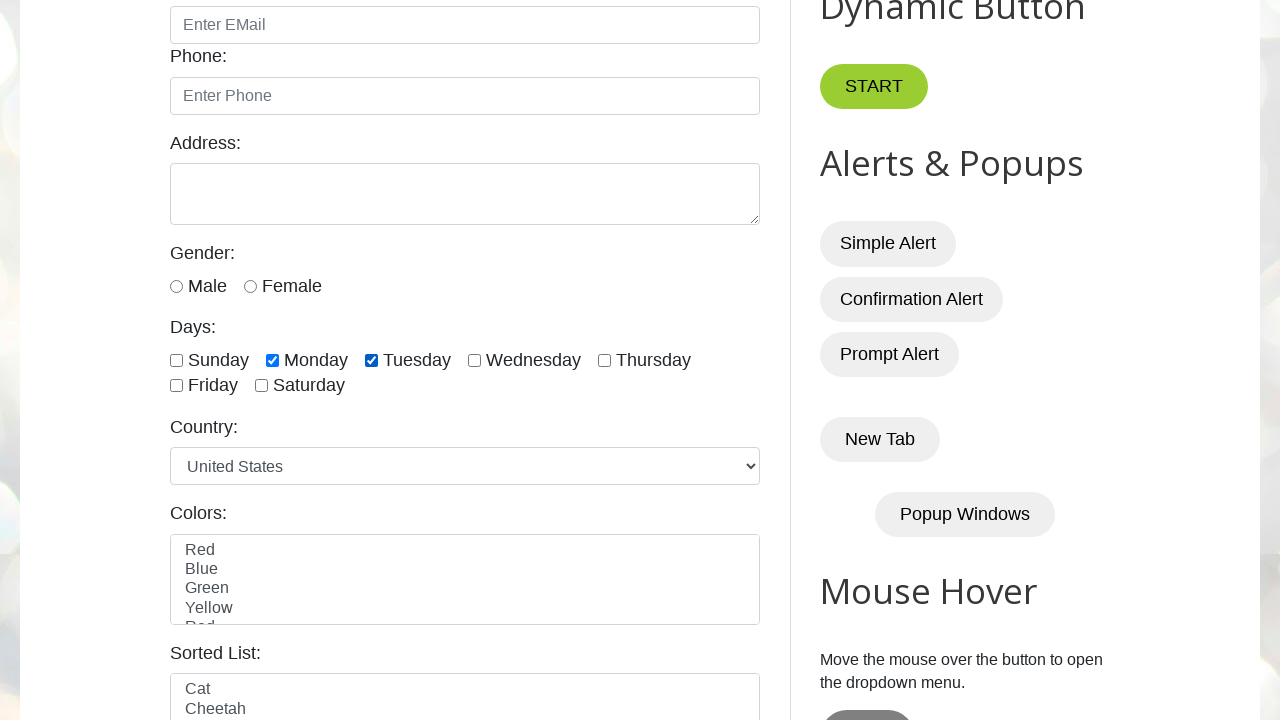

Clicked checkbox at index 3 at (474, 360) on input.form-check-input[type='checkbox'] >> nth=3
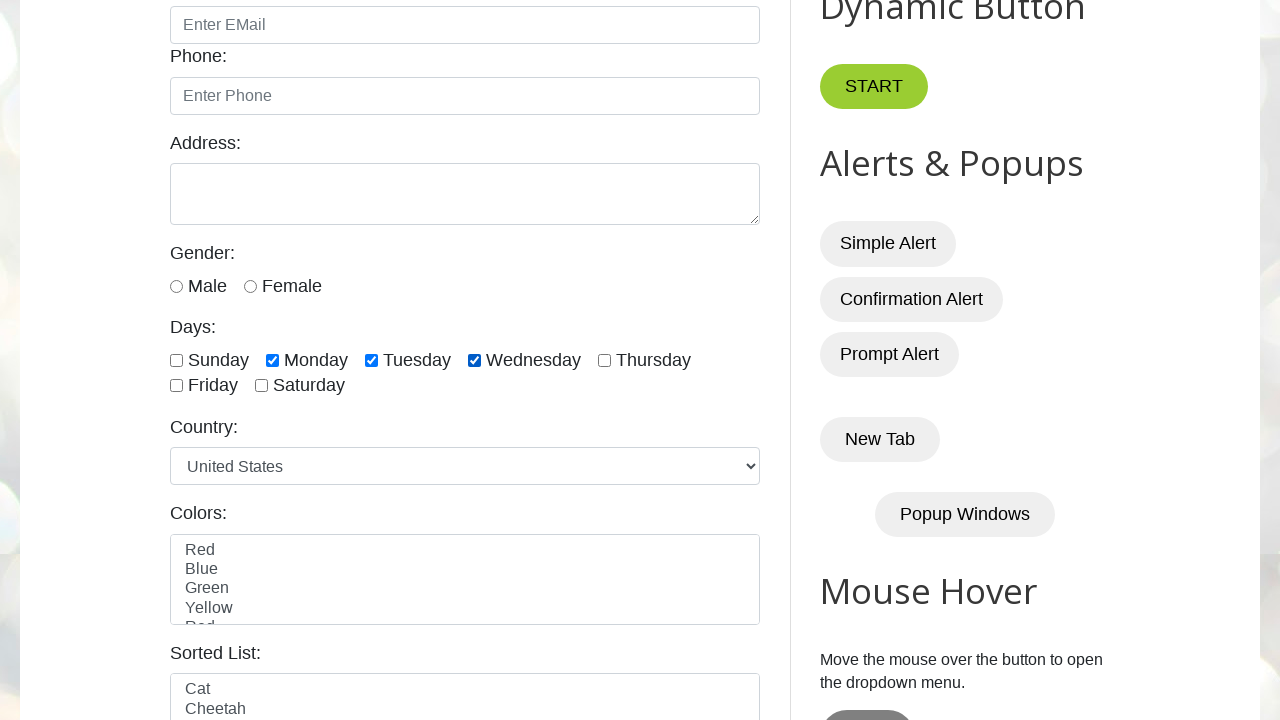

Clicked checkbox at index 4 at (604, 360) on input.form-check-input[type='checkbox'] >> nth=4
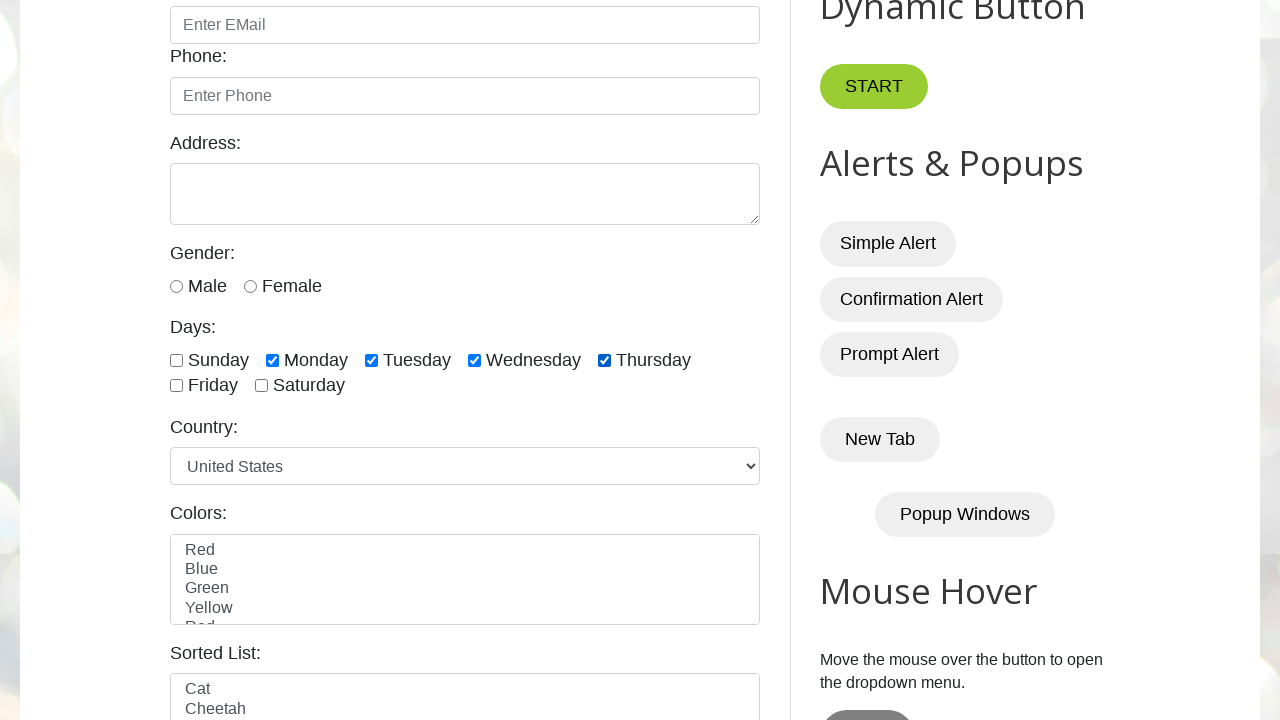

Clicked checkbox at index 5 at (176, 386) on input.form-check-input[type='checkbox'] >> nth=5
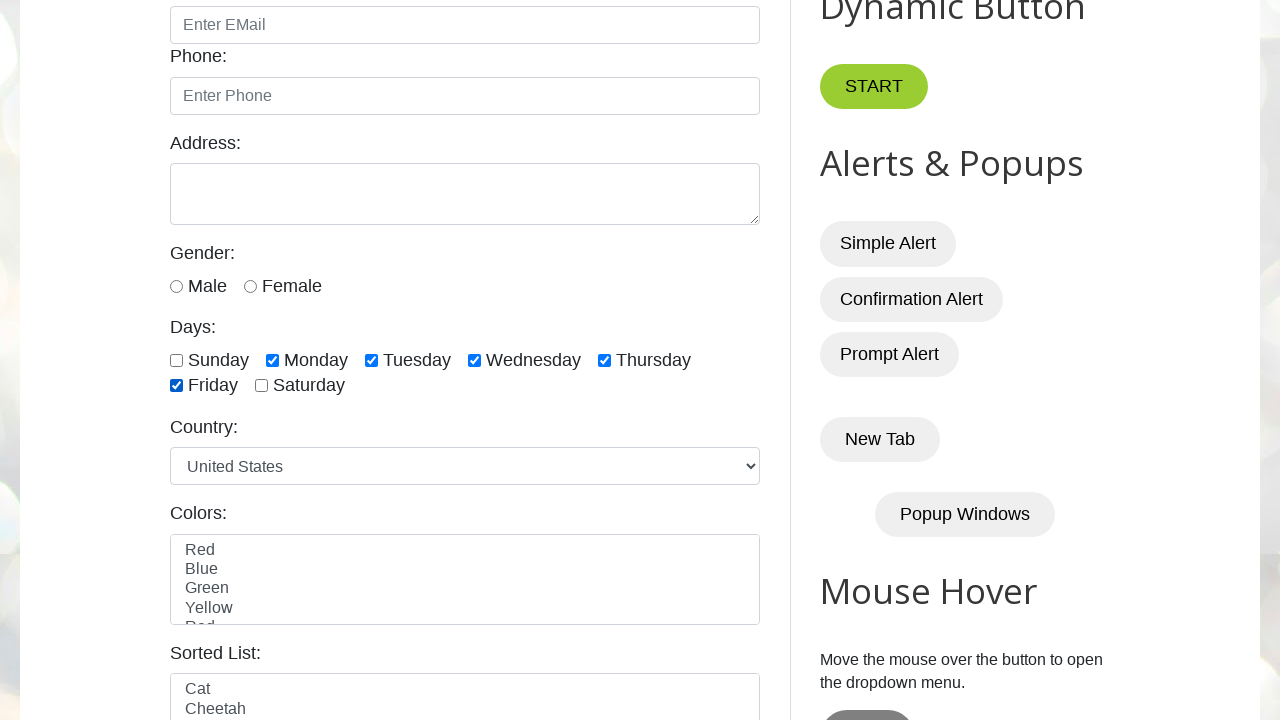

Clicked checkbox at index 6 at (262, 386) on input.form-check-input[type='checkbox'] >> nth=6
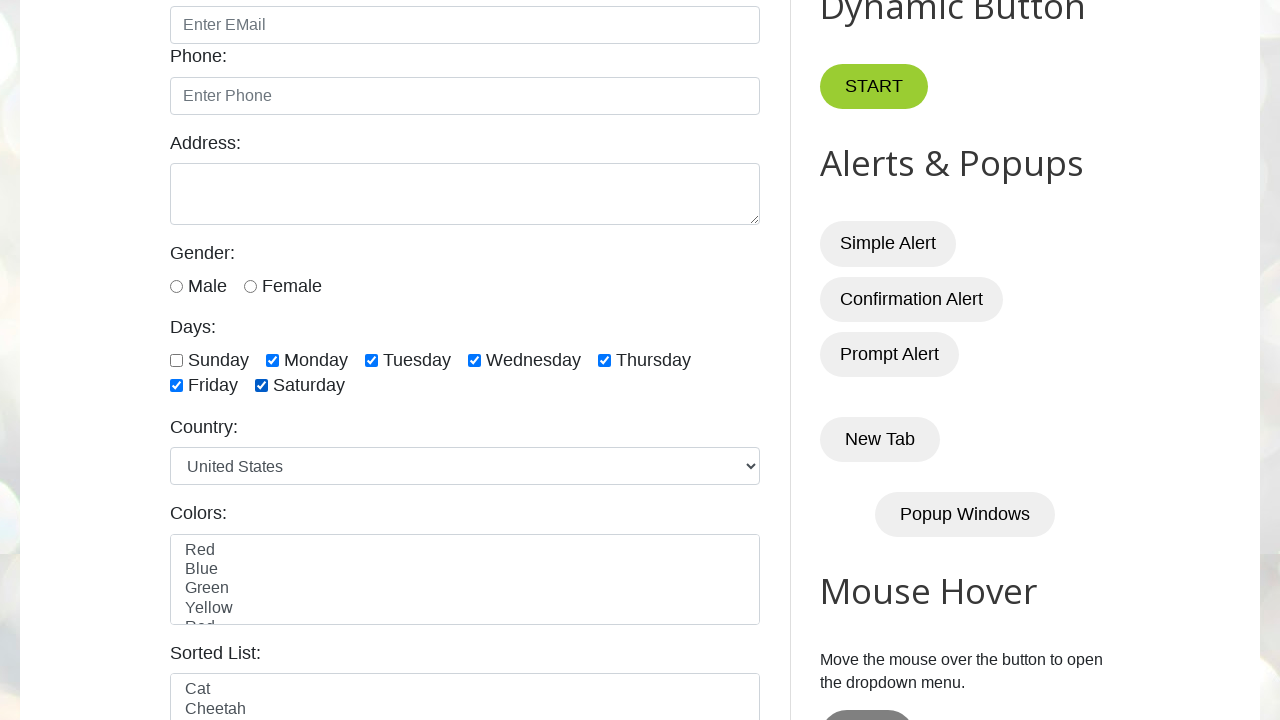

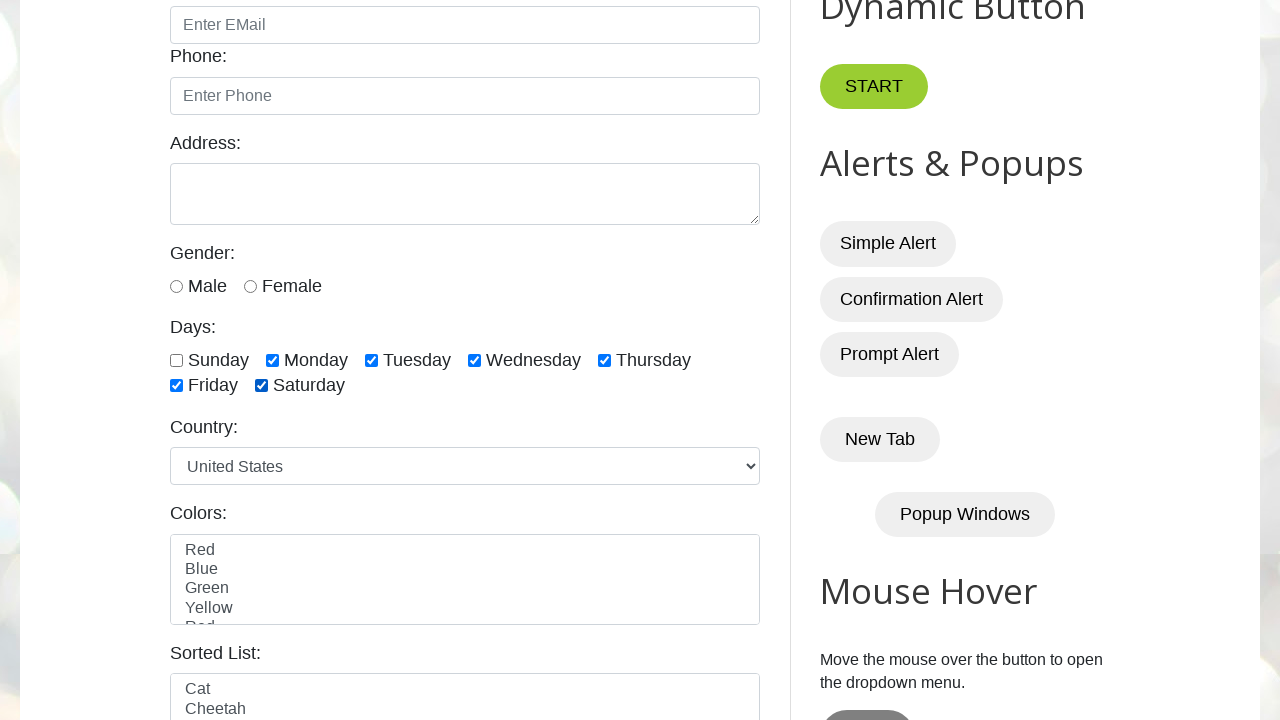